Tests selecting a dropdown option by its label and verifies the selection

Starting URL: https://the-internet.herokuapp.com/dropdown

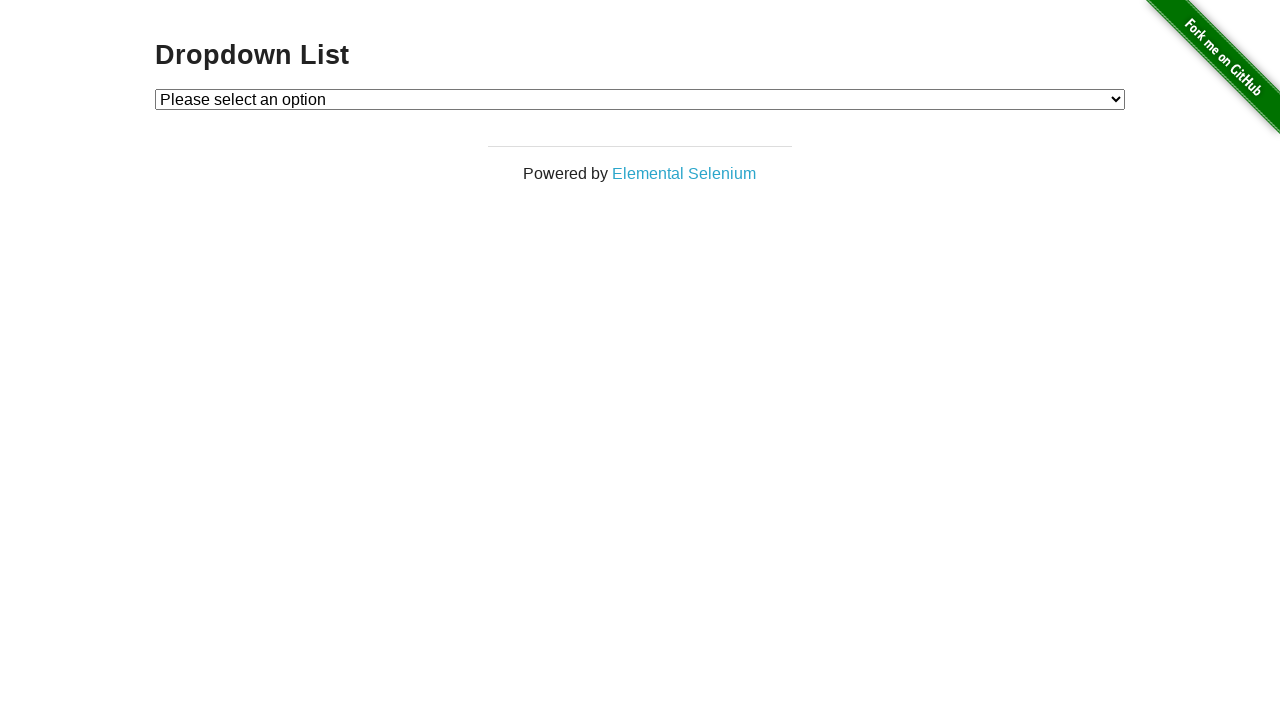

Navigated to dropdown test page
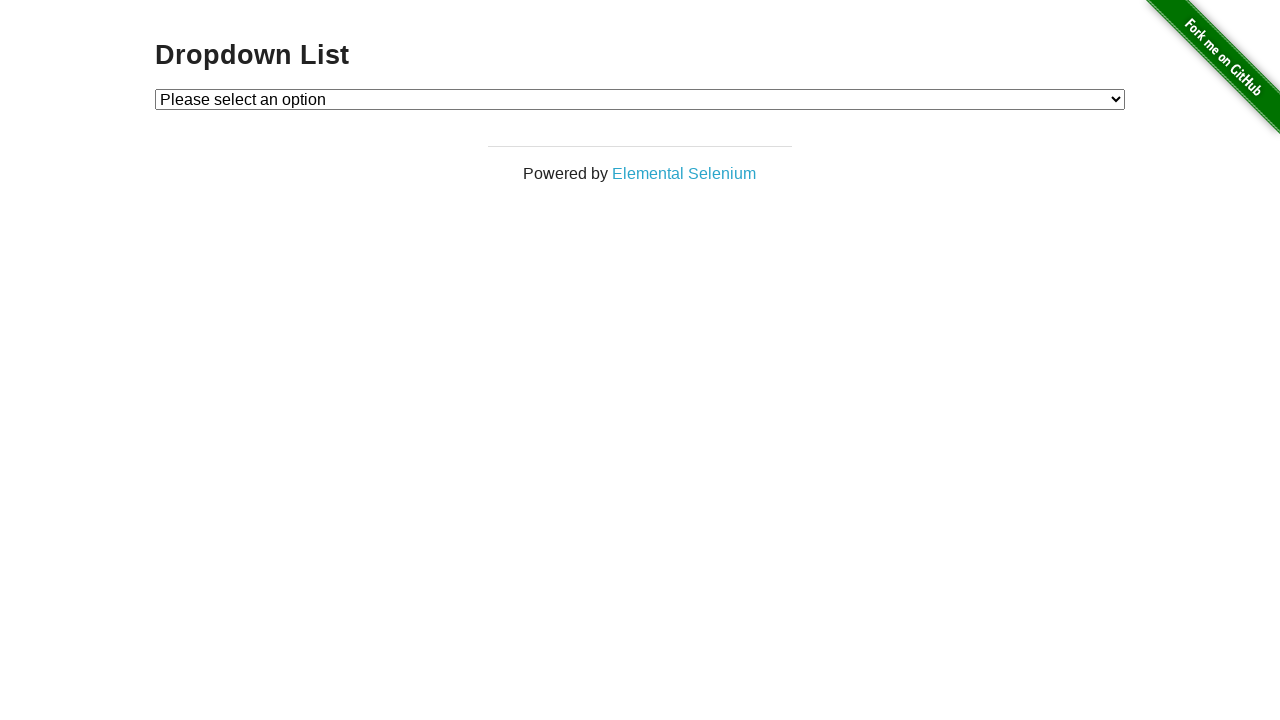

Selected 'Option 1' from the dropdown by label on #dropdown
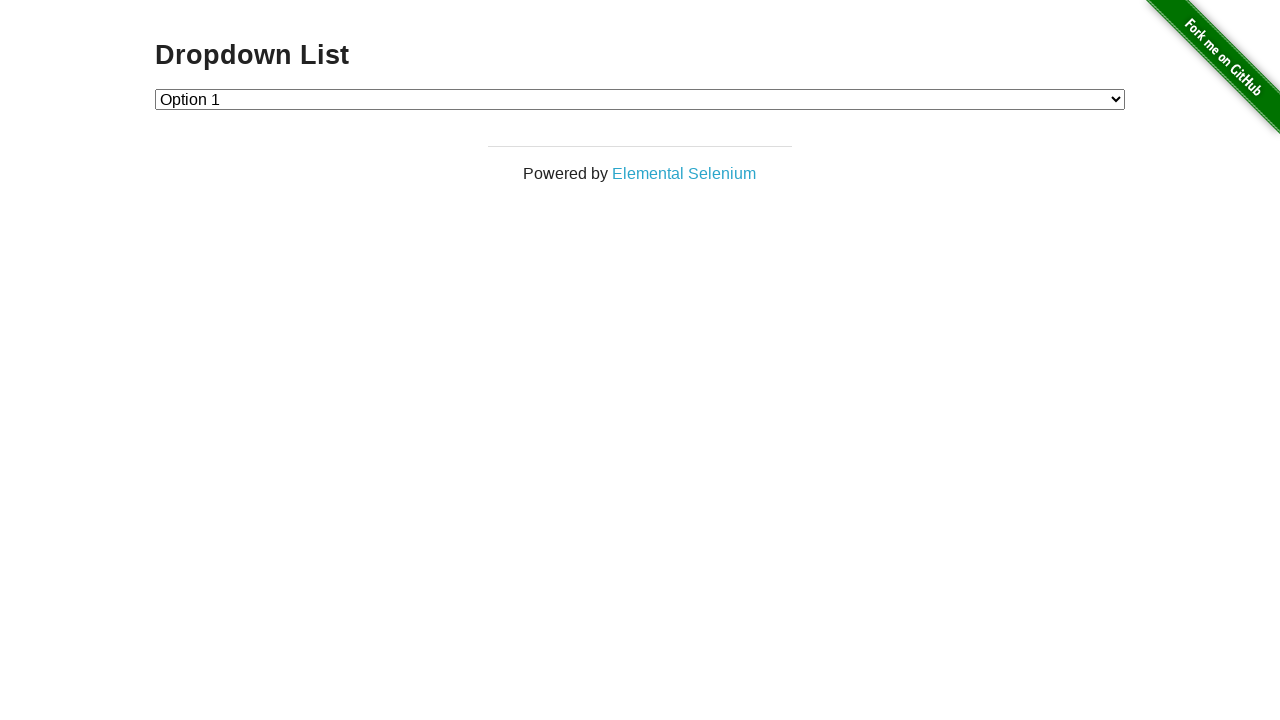

Retrieved the selected option text from dropdown
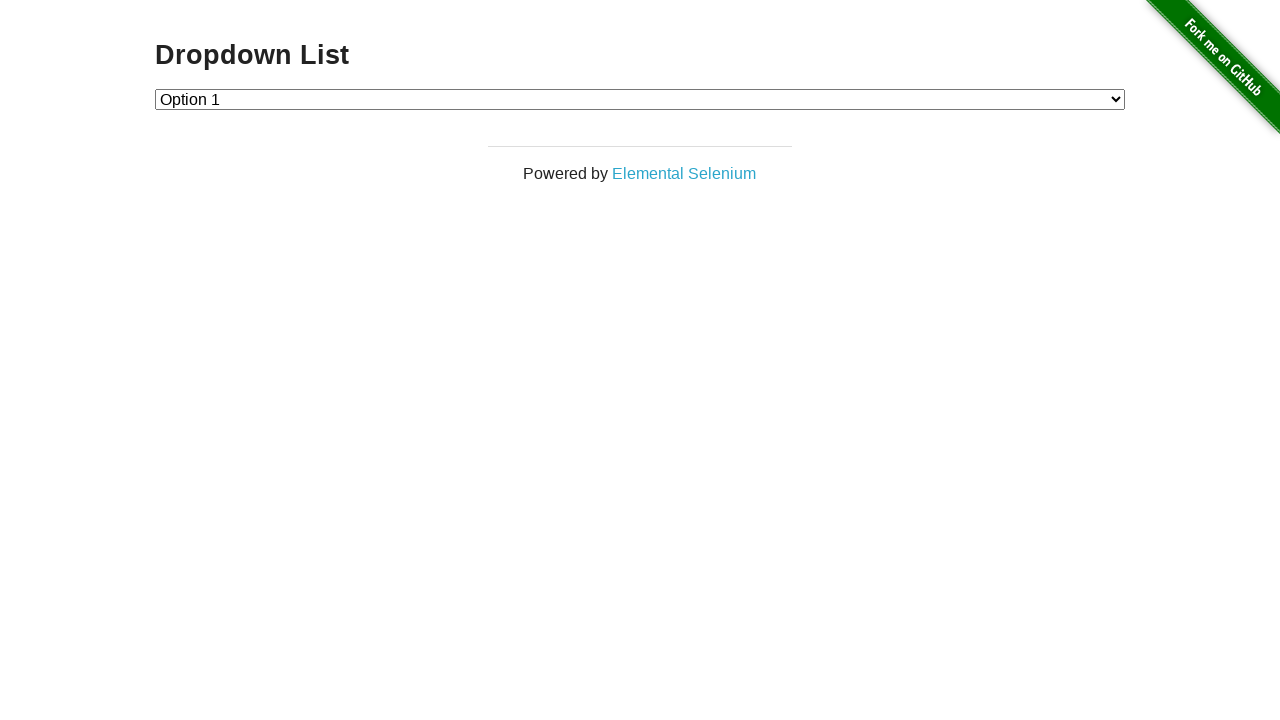

Verified that 'Option 1' is the selected value
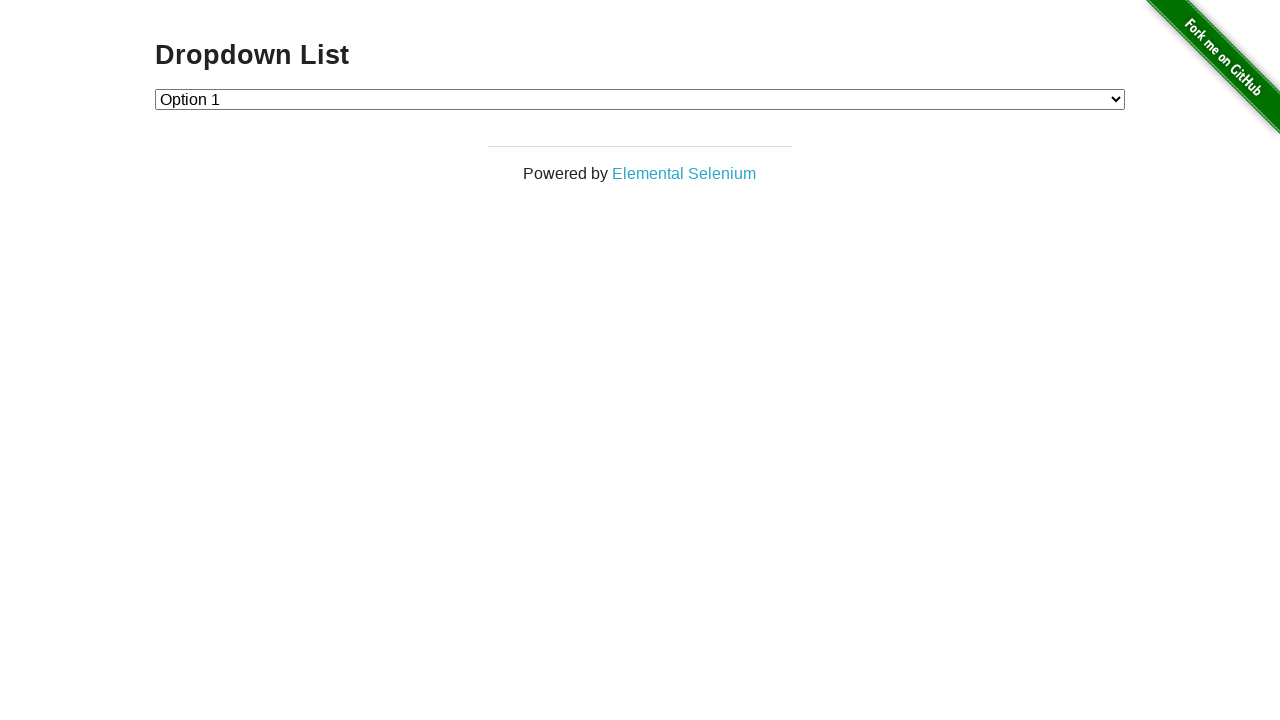

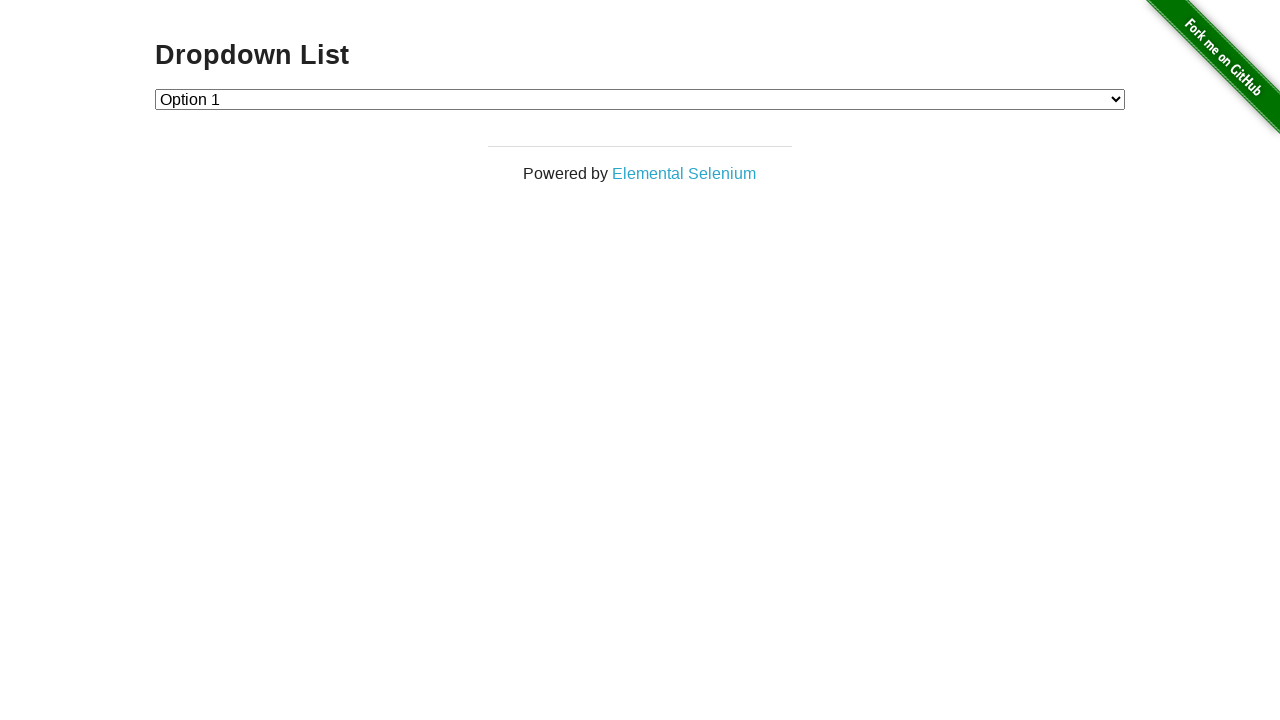